Tests keyboard shortcut functionality by sending a select-all command (Cmd+A) to the page element

Starting URL: https://www.letskodeit.com/practice

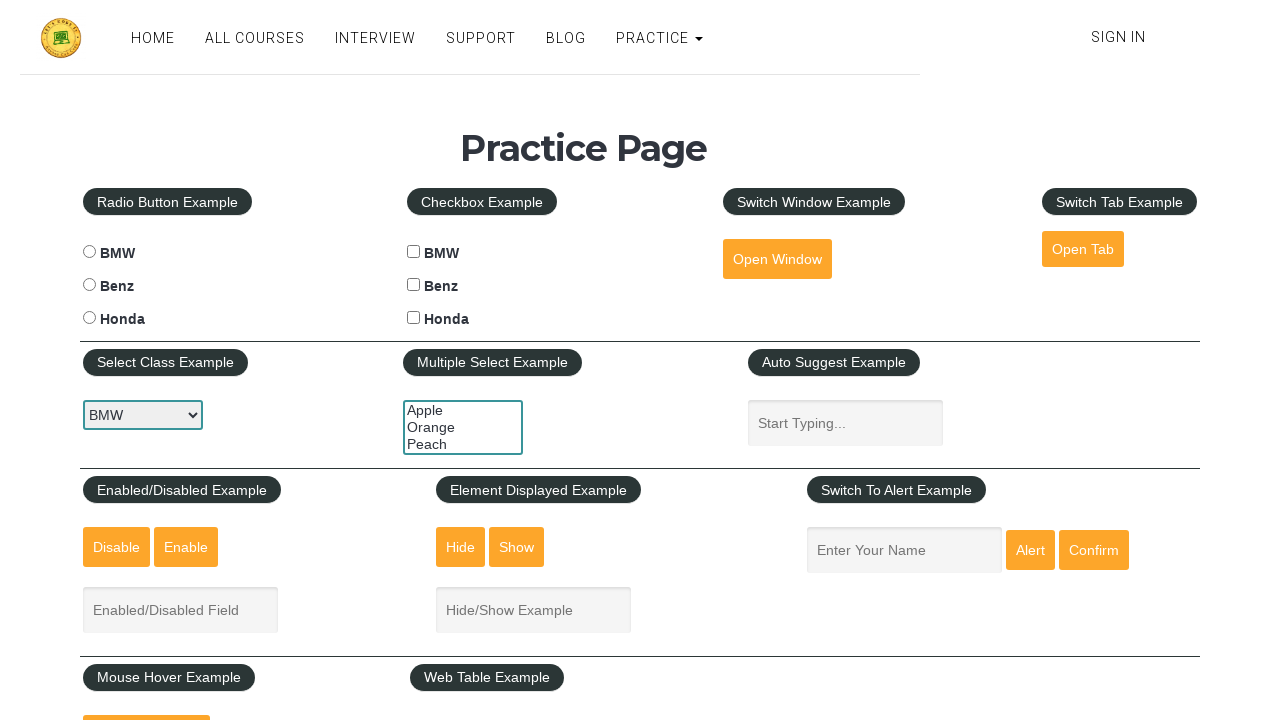

Sent select-all keyboard shortcut (Control+A) to page element on #page
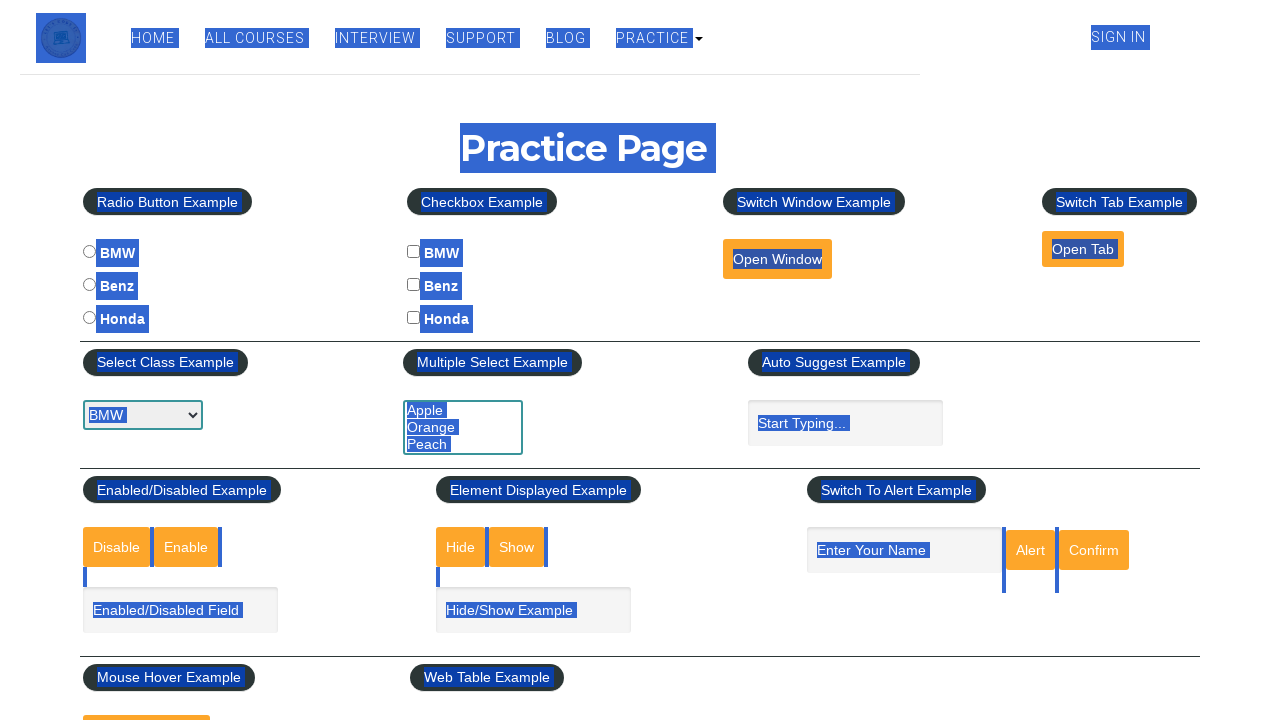

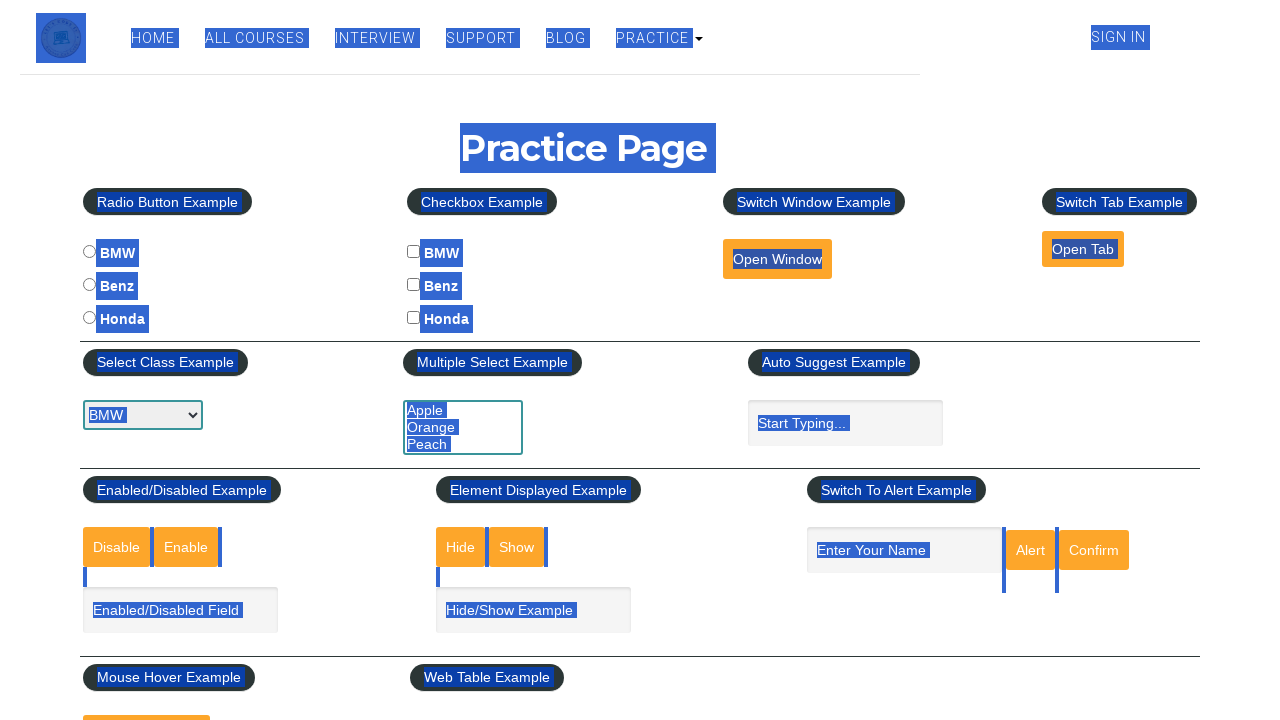